Tests filtering to display only active (not completed) todo items

Starting URL: https://demo.playwright.dev/todomvc

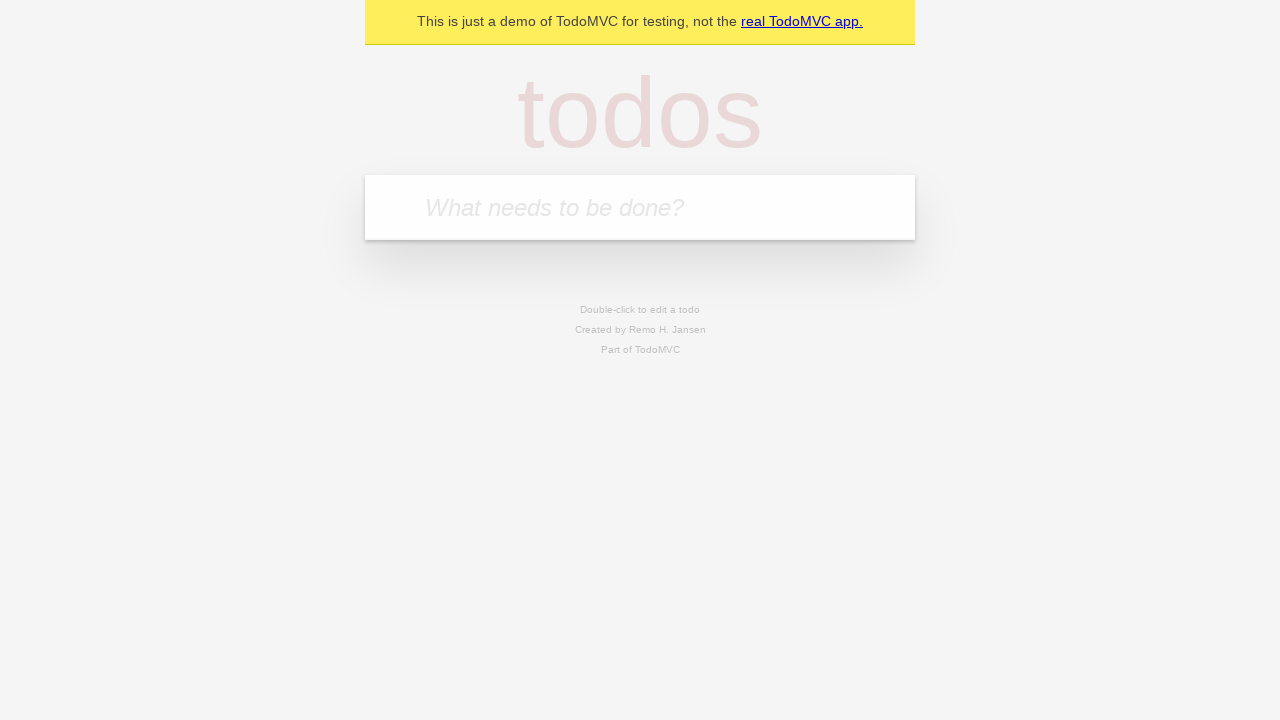

Filled input field with first todo: 'buy some cheese' on internal:attr=[placeholder="What needs to be done?"i]
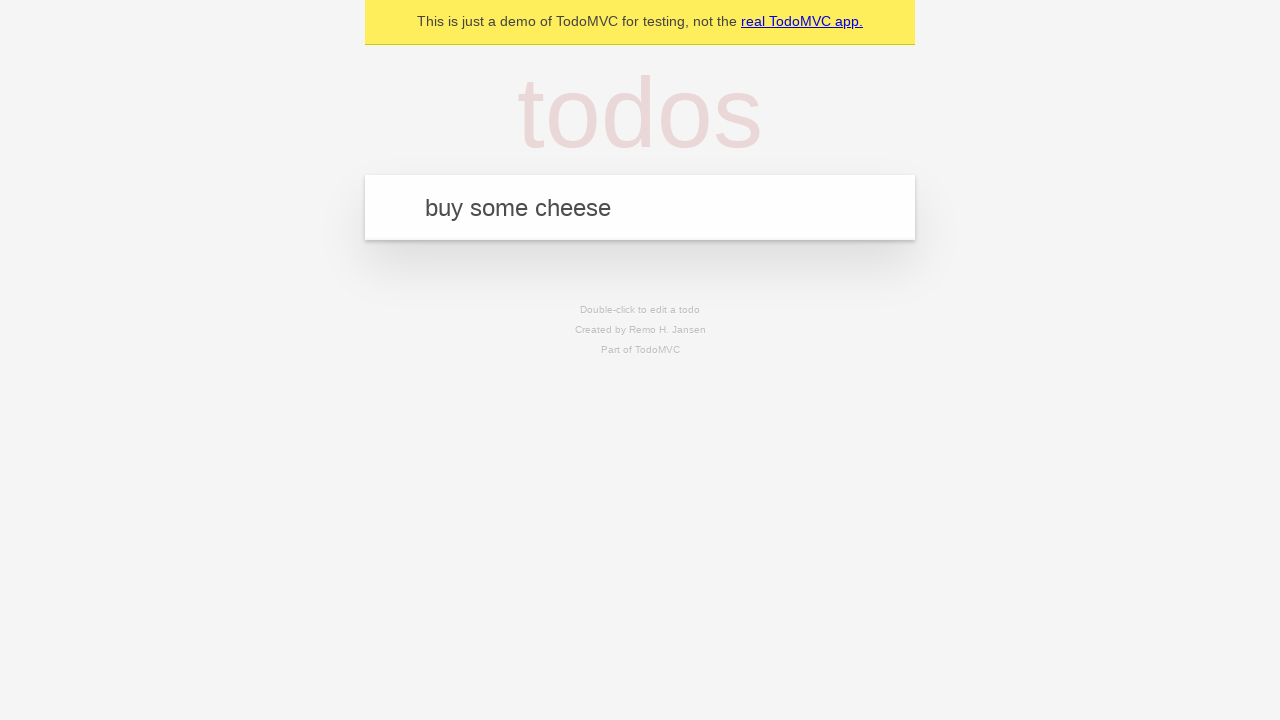

Pressed Enter to add first todo item on internal:attr=[placeholder="What needs to be done?"i]
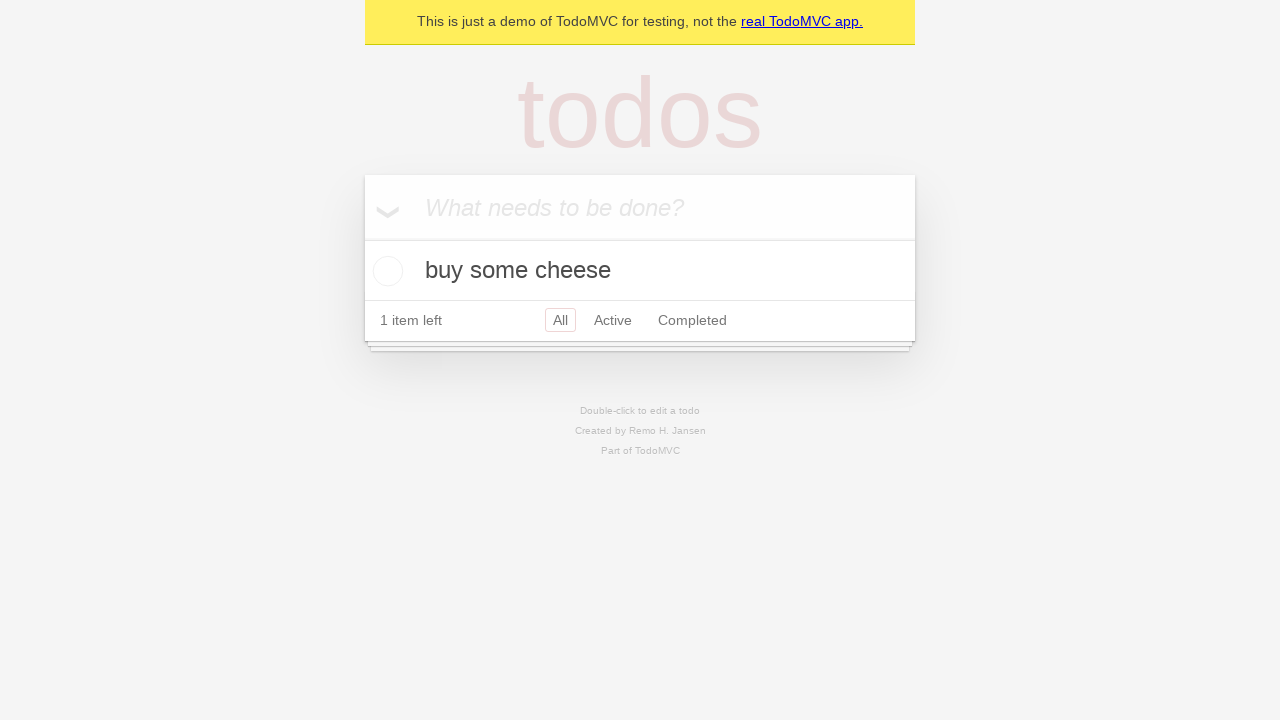

Filled input field with second todo: 'feed the cat' on internal:attr=[placeholder="What needs to be done?"i]
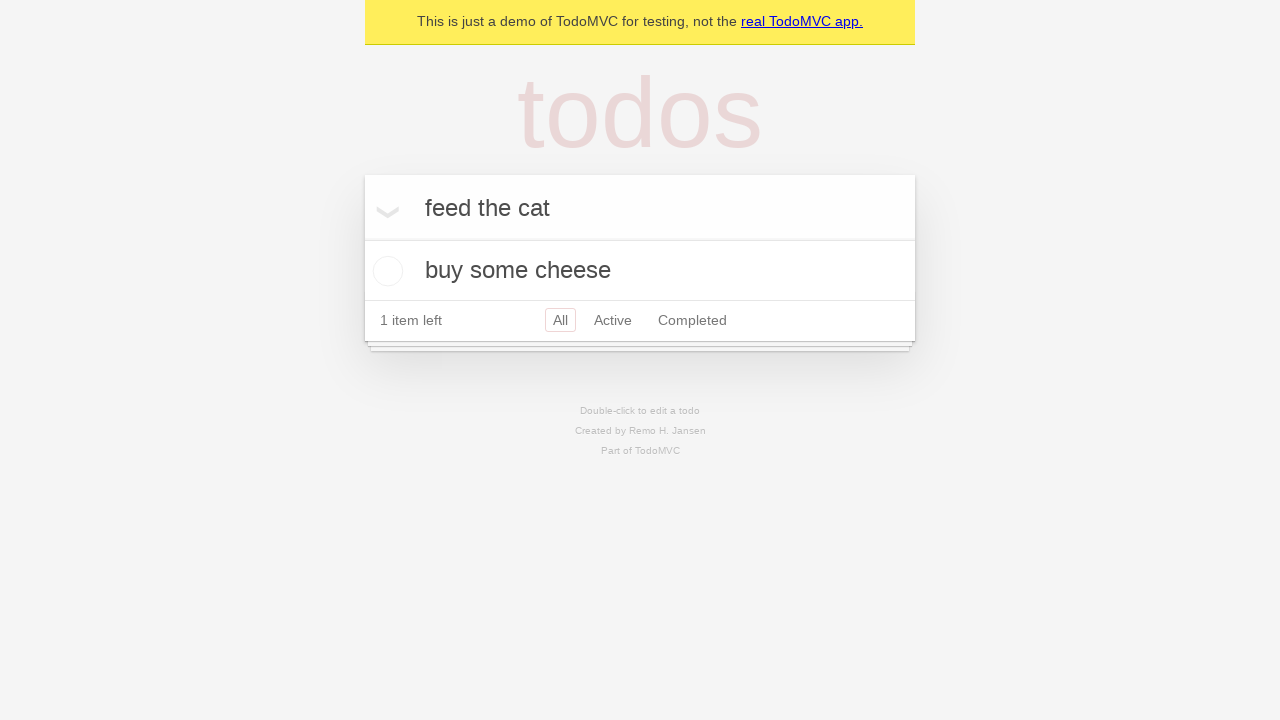

Pressed Enter to add second todo item on internal:attr=[placeholder="What needs to be done?"i]
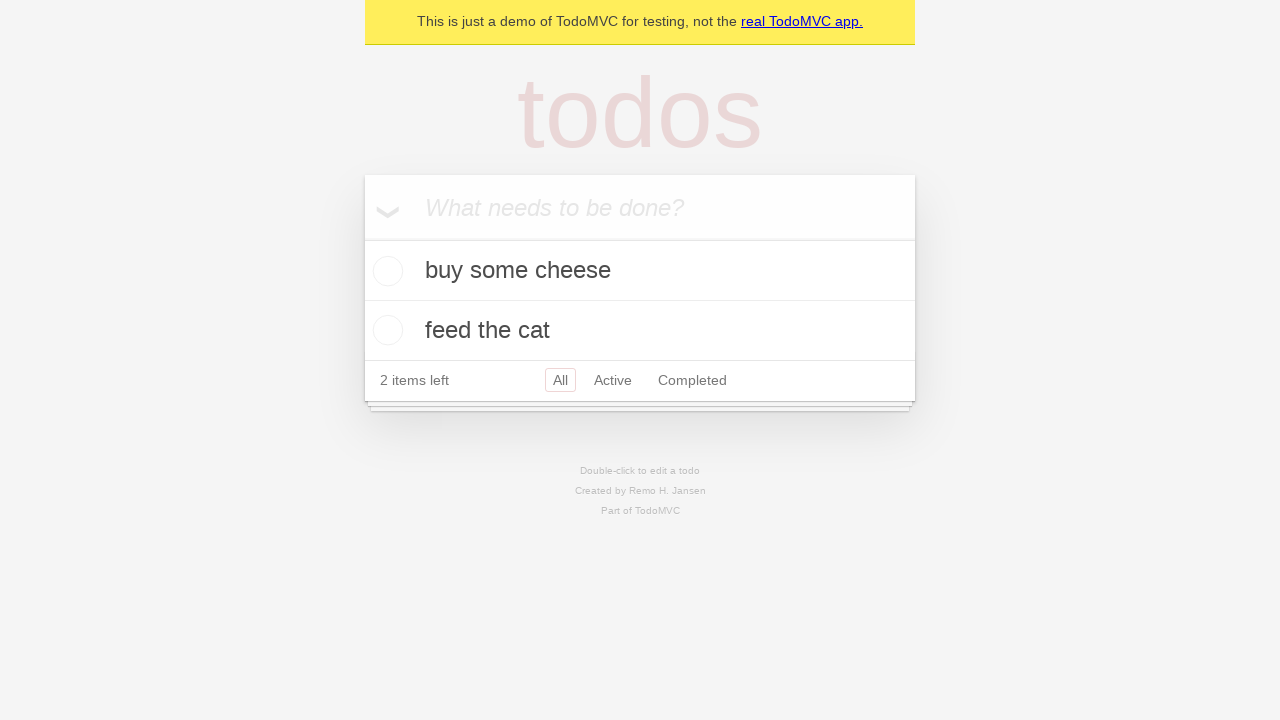

Filled input field with third todo: 'book a doctors appointment' on internal:attr=[placeholder="What needs to be done?"i]
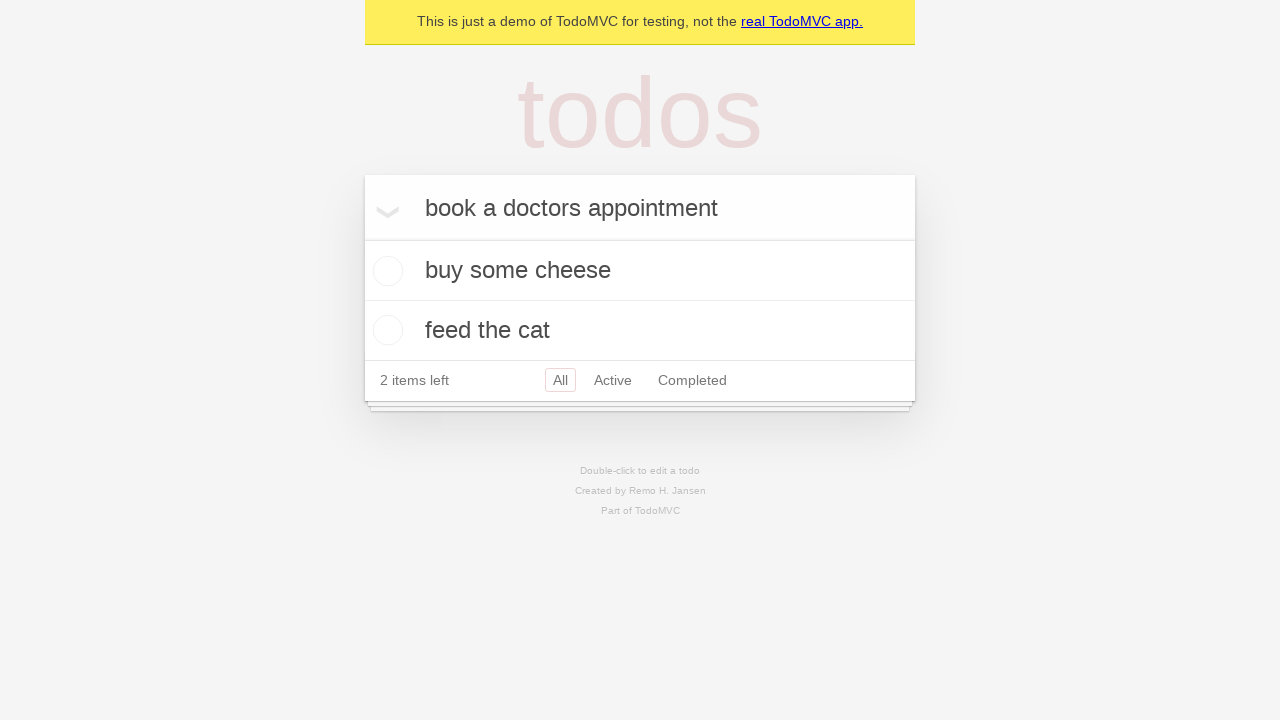

Pressed Enter to add third todo item on internal:attr=[placeholder="What needs to be done?"i]
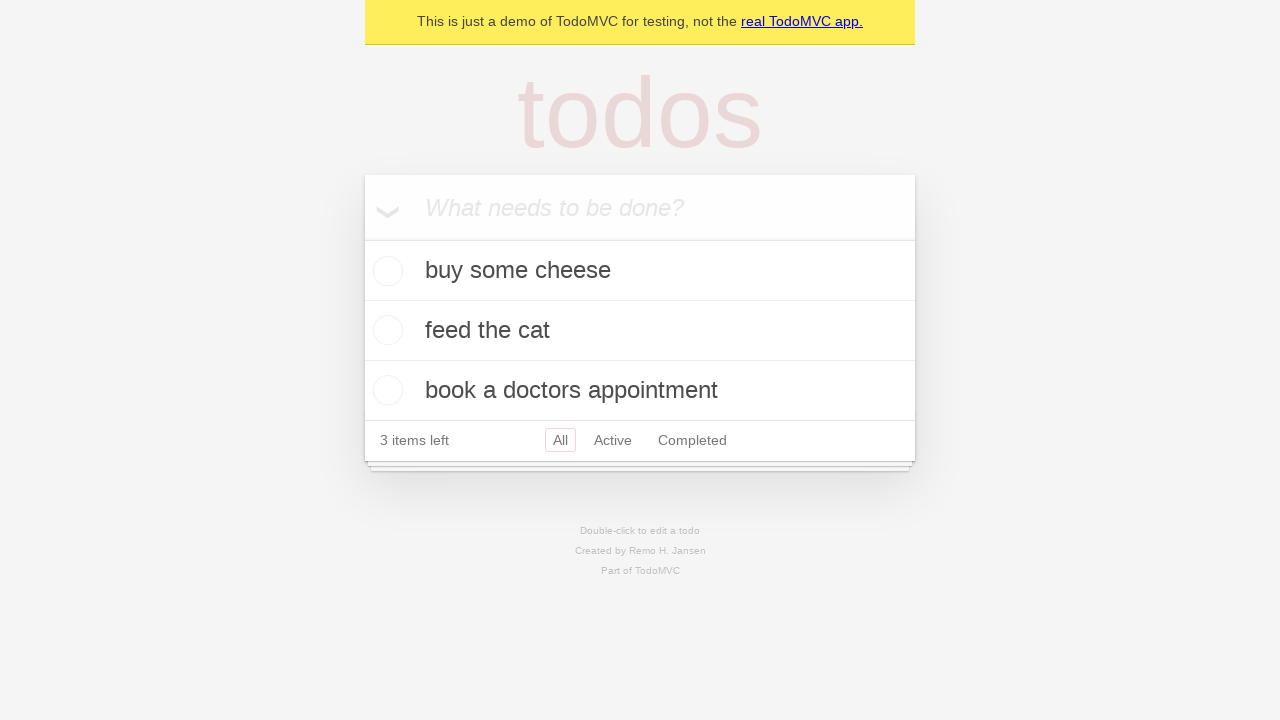

Checked the second todo item 'feed the cat' to mark it as completed at (385, 330) on internal:testid=[data-testid="todo-item"s] >> nth=1 >> internal:role=checkbox
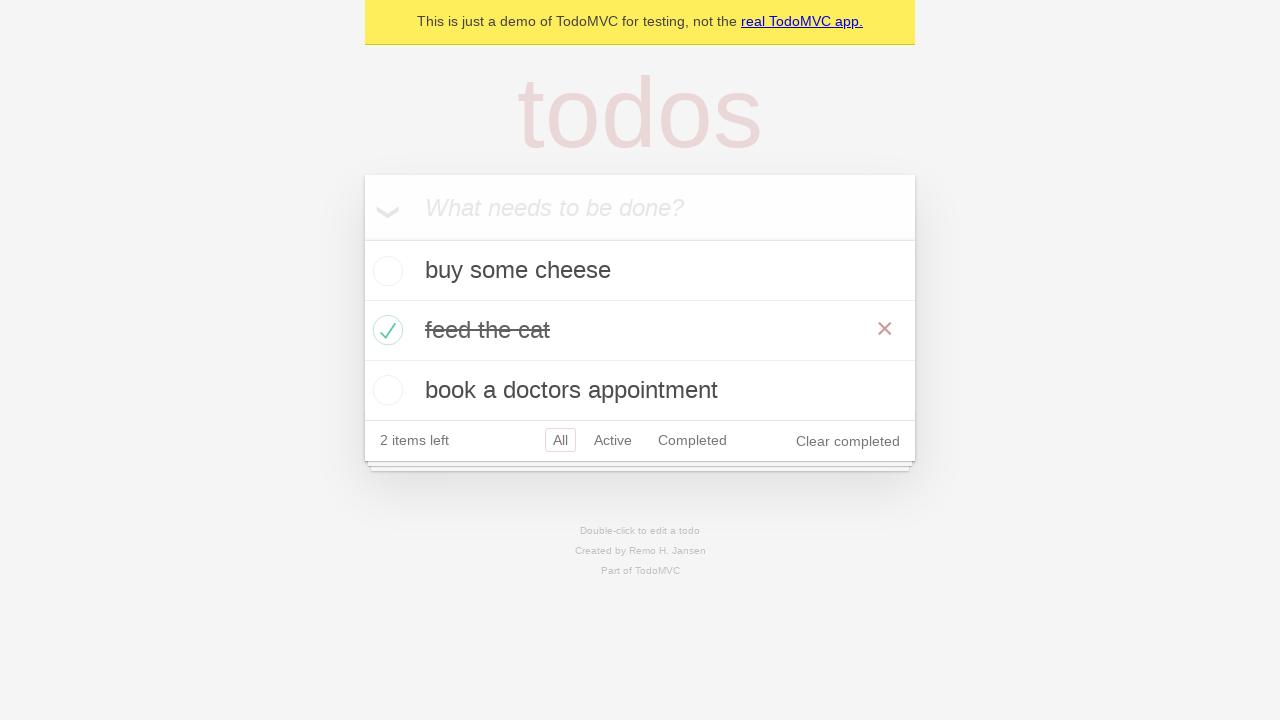

Clicked Active filter to display only active (non-completed) items at (613, 440) on internal:role=link[name="Active"i]
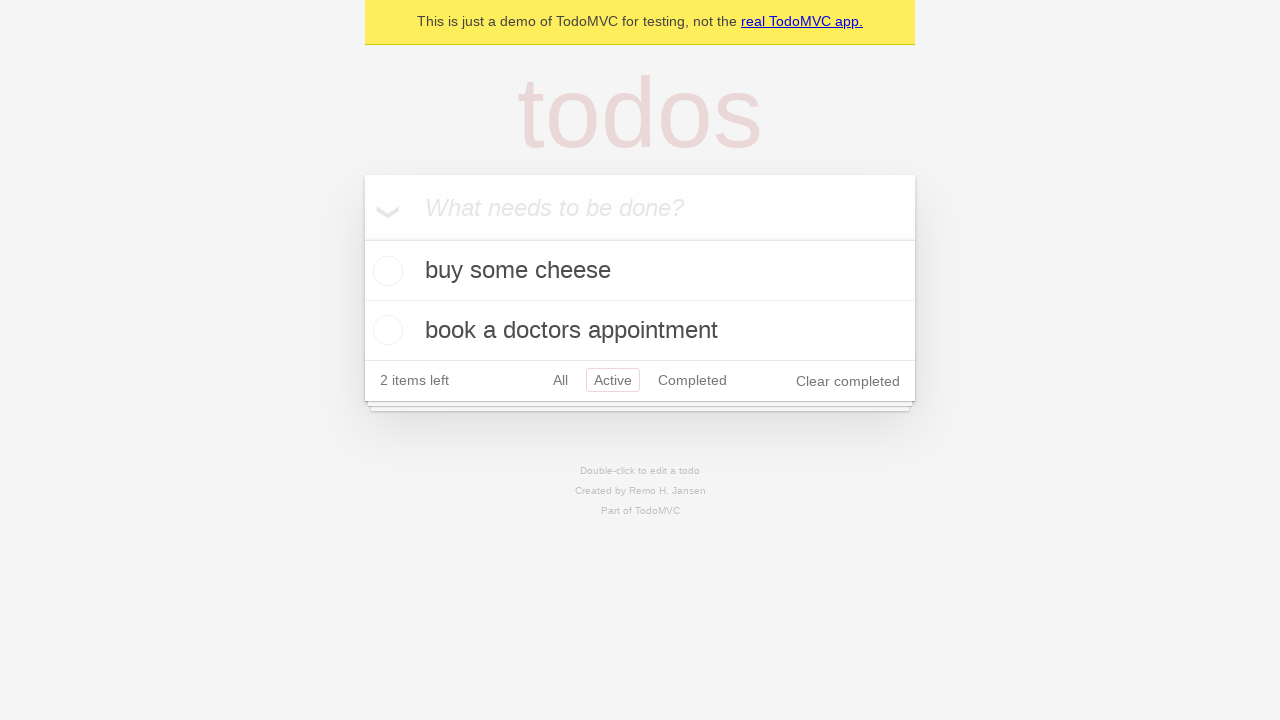

Filtered view loaded showing 2 active todo items
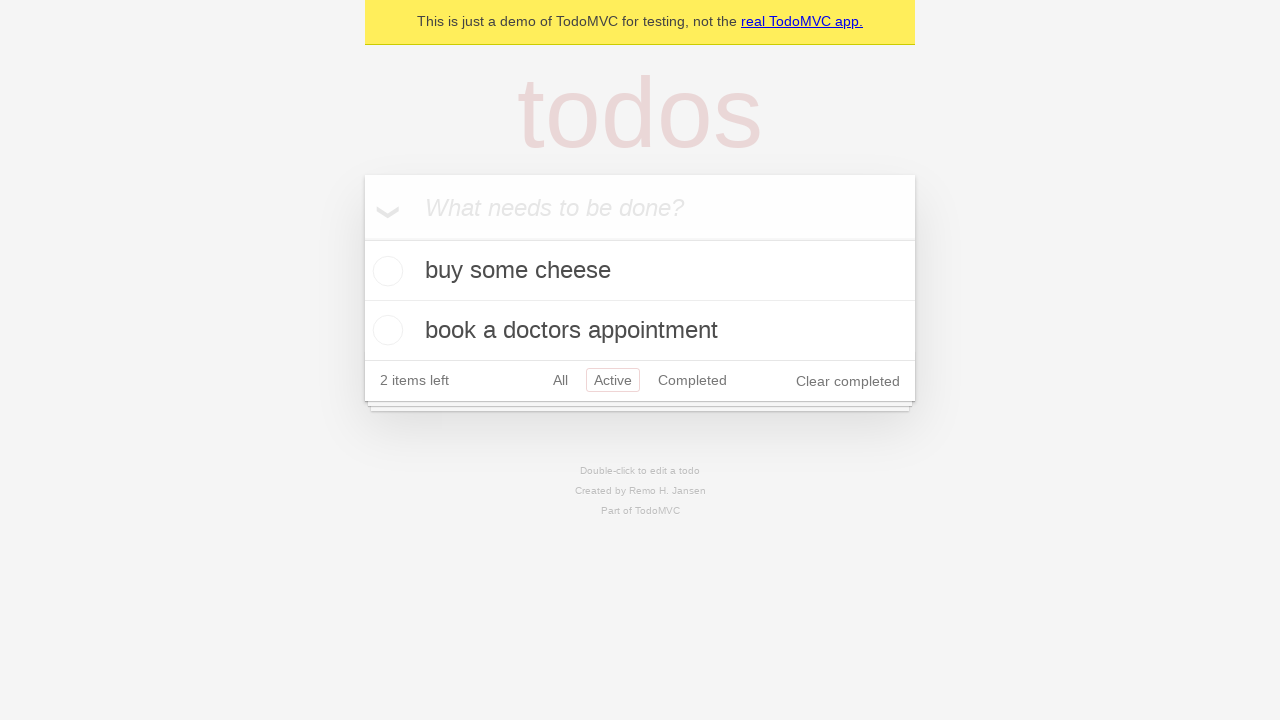

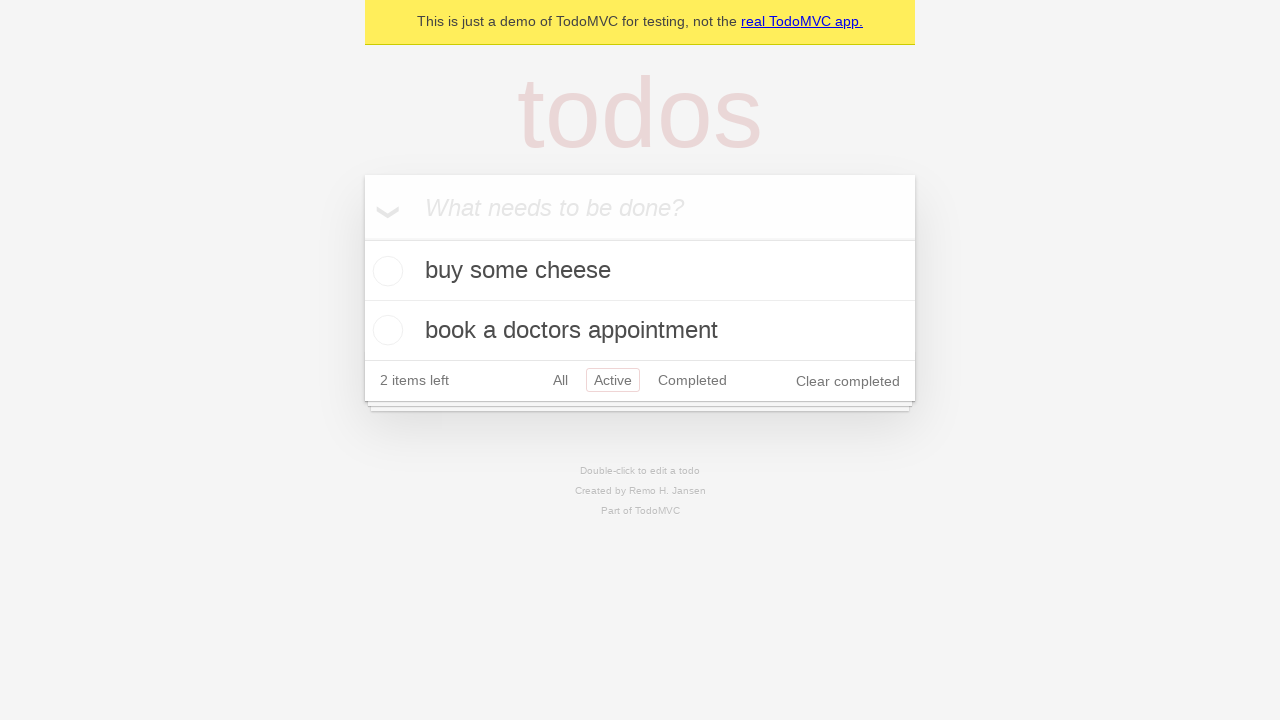